Tests drag and drop functionality on jQuery UI demo page by dragging an element and dropping it onto a target area

Starting URL: http://jqueryui.com/droppable/

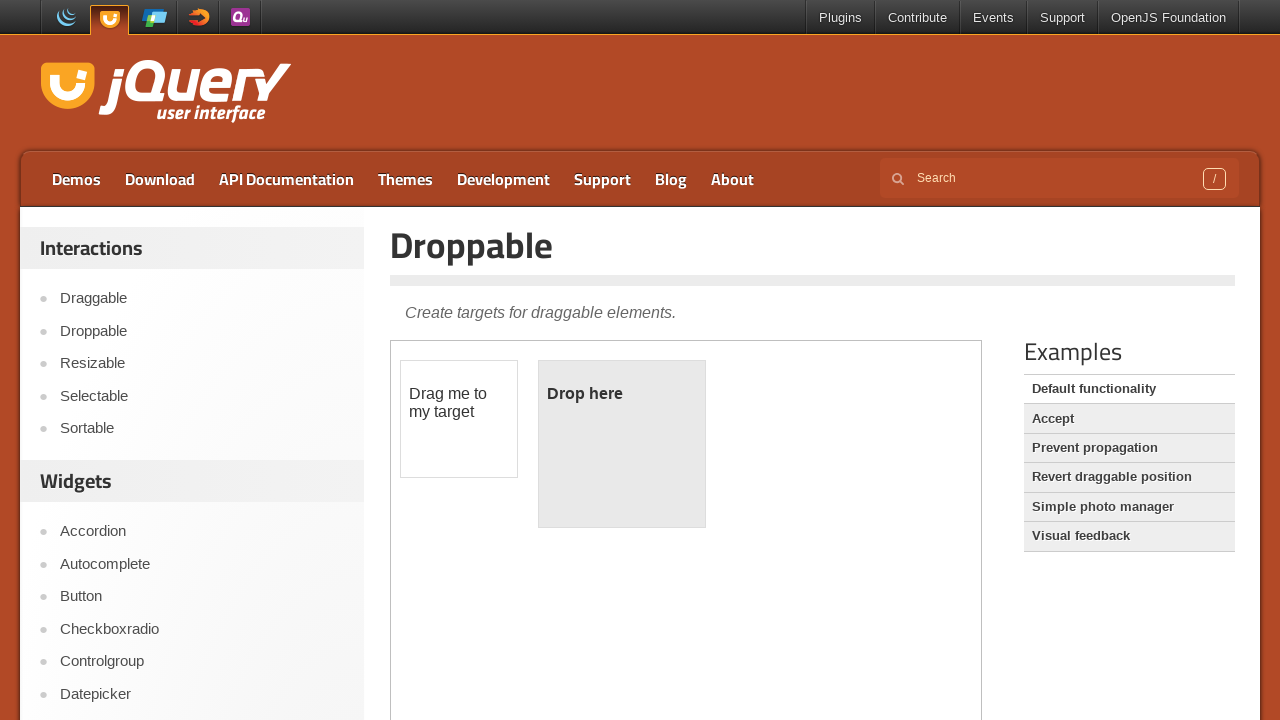

Located the iframe containing the drag and drop demo
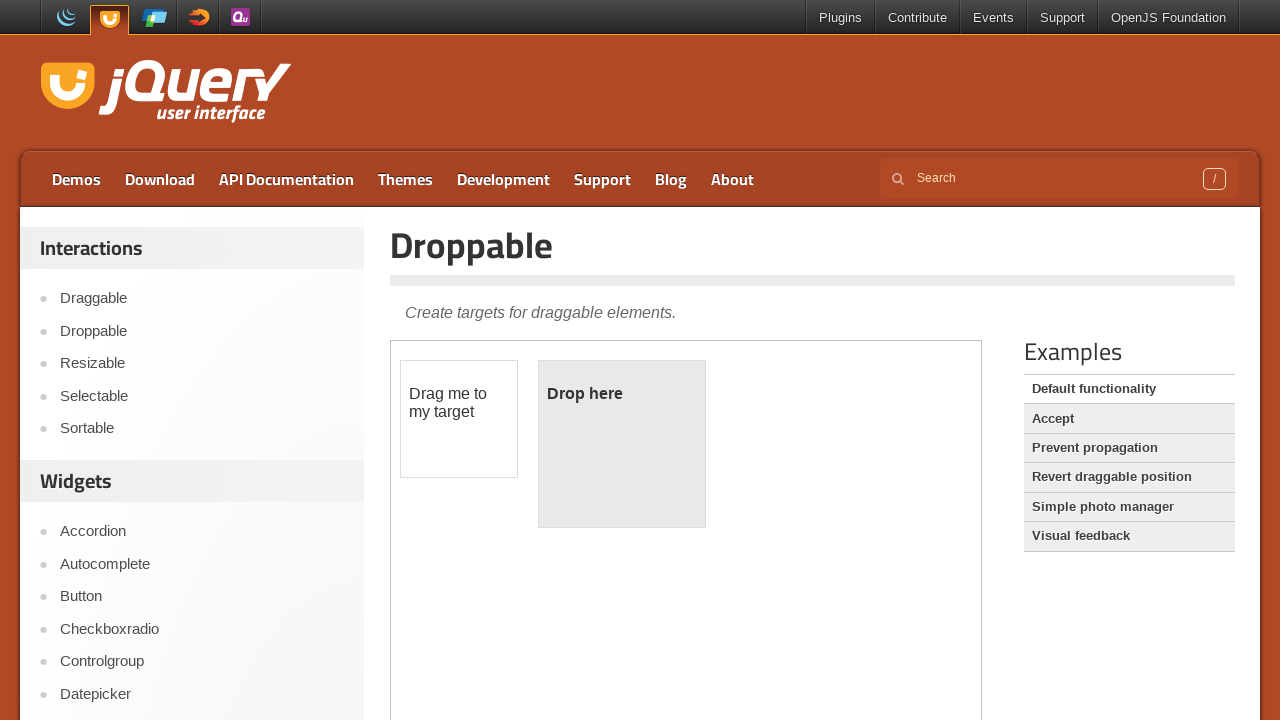

Located the draggable element
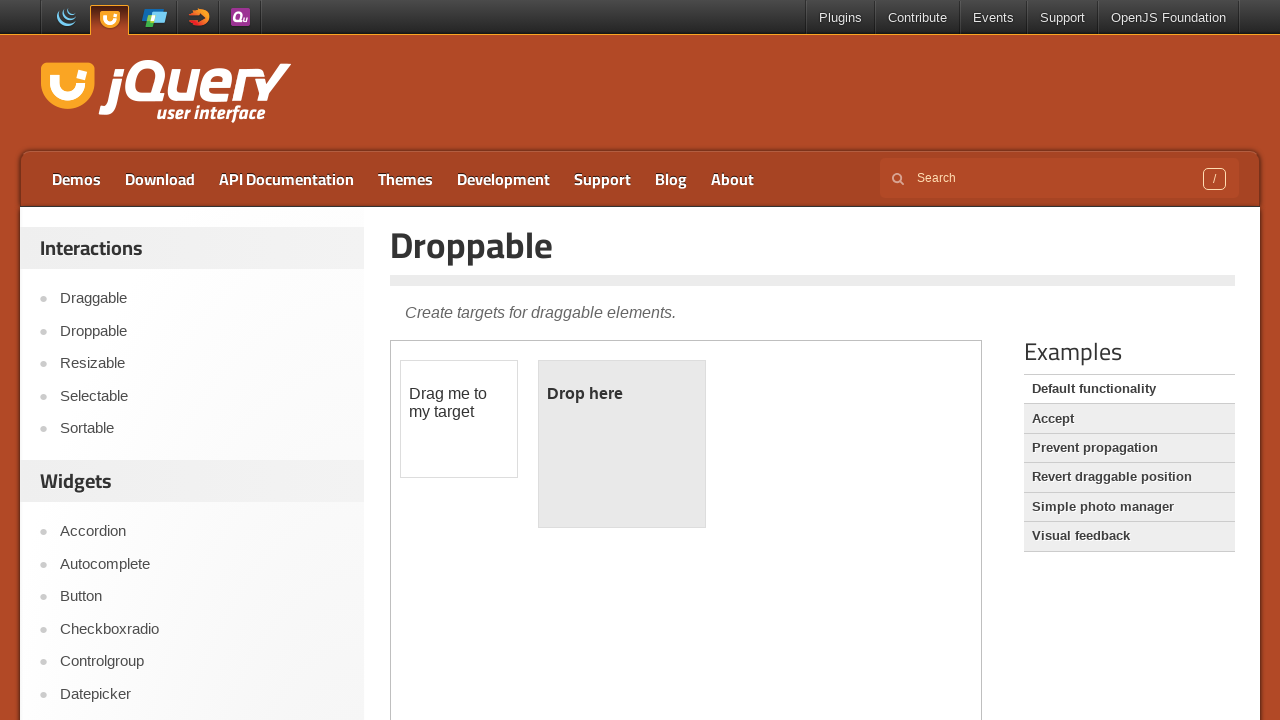

Located the droppable target element
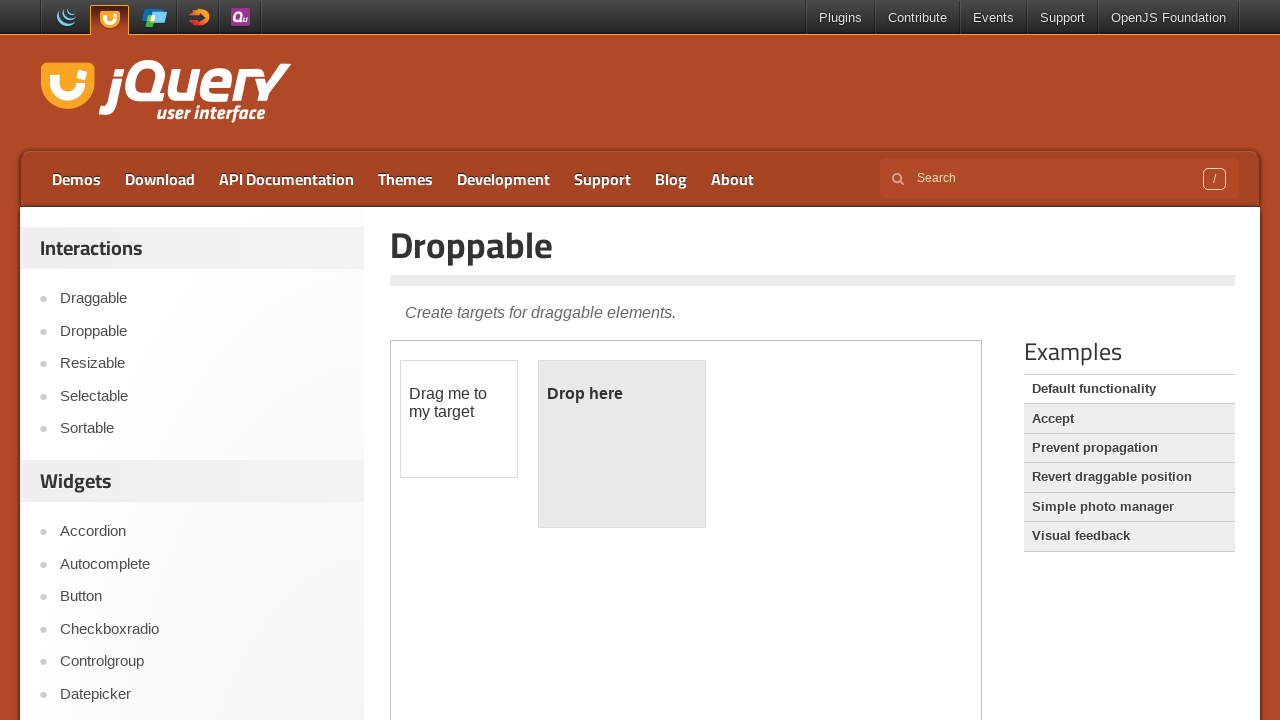

Dragged the source element and dropped it onto the target area at (622, 444)
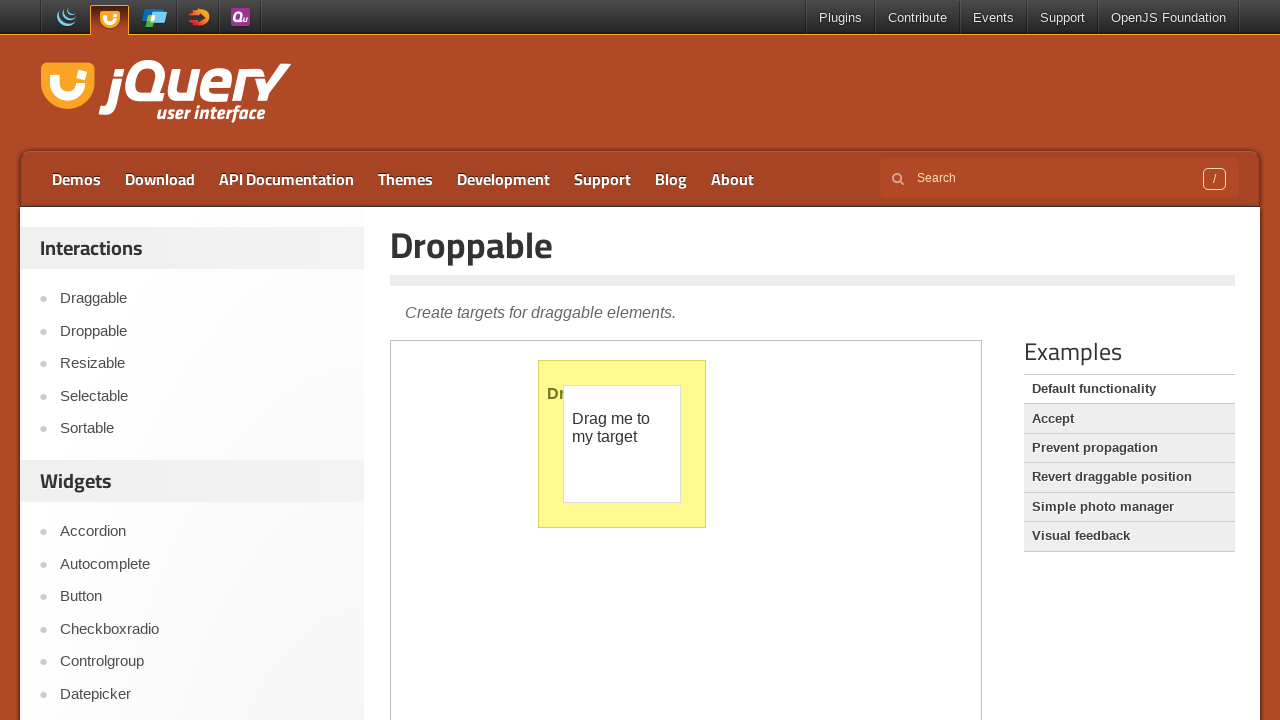

Retrieved the class attribute from the target element
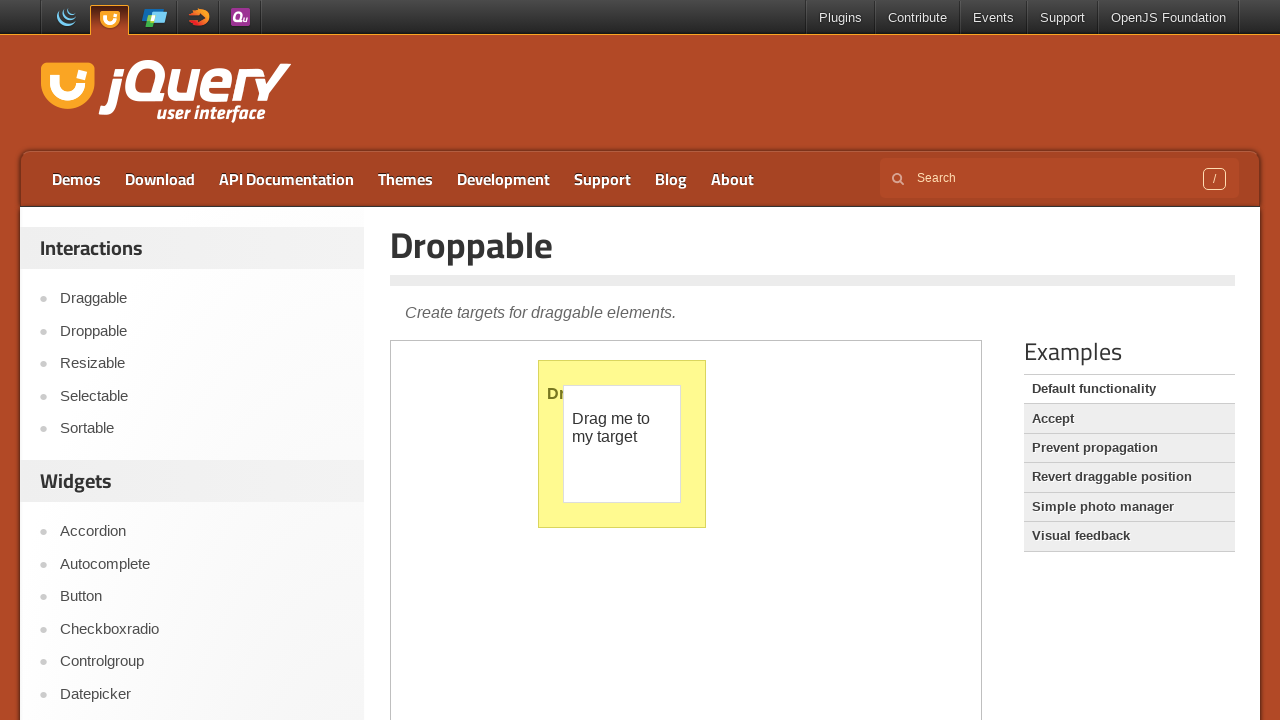

Verified that the target element was highlighted after drop (ui-state-highlight class present)
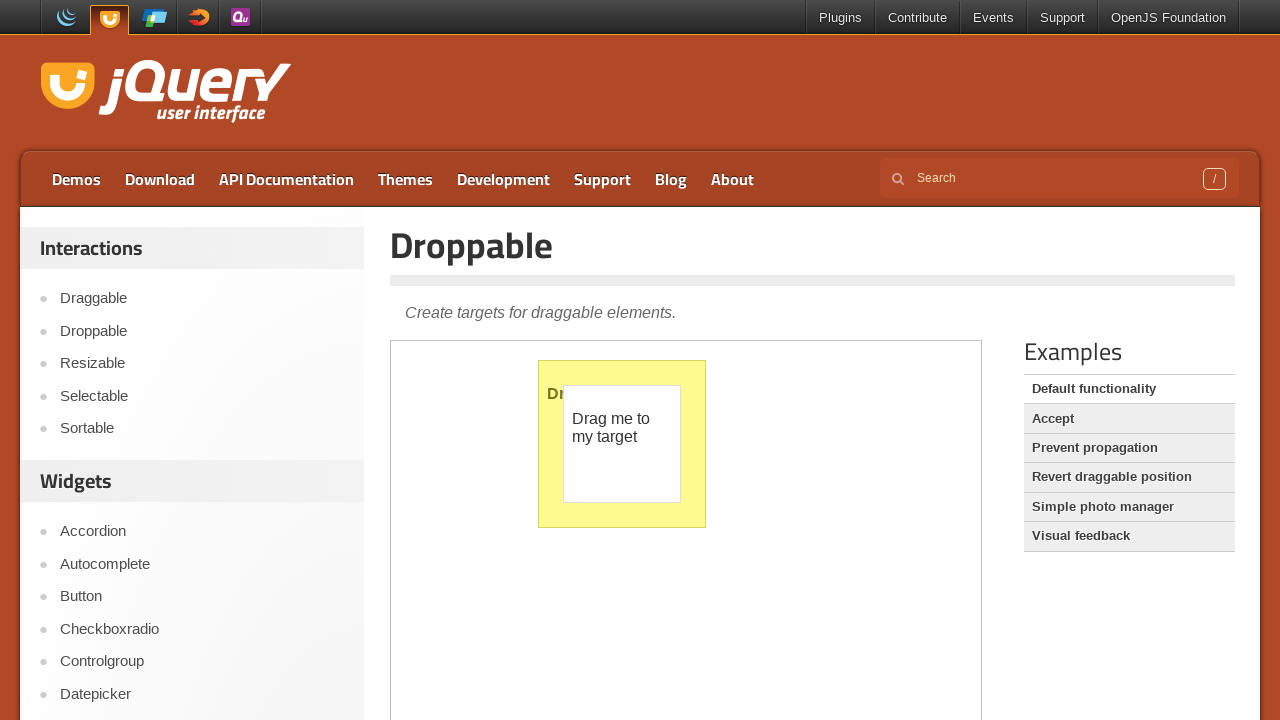

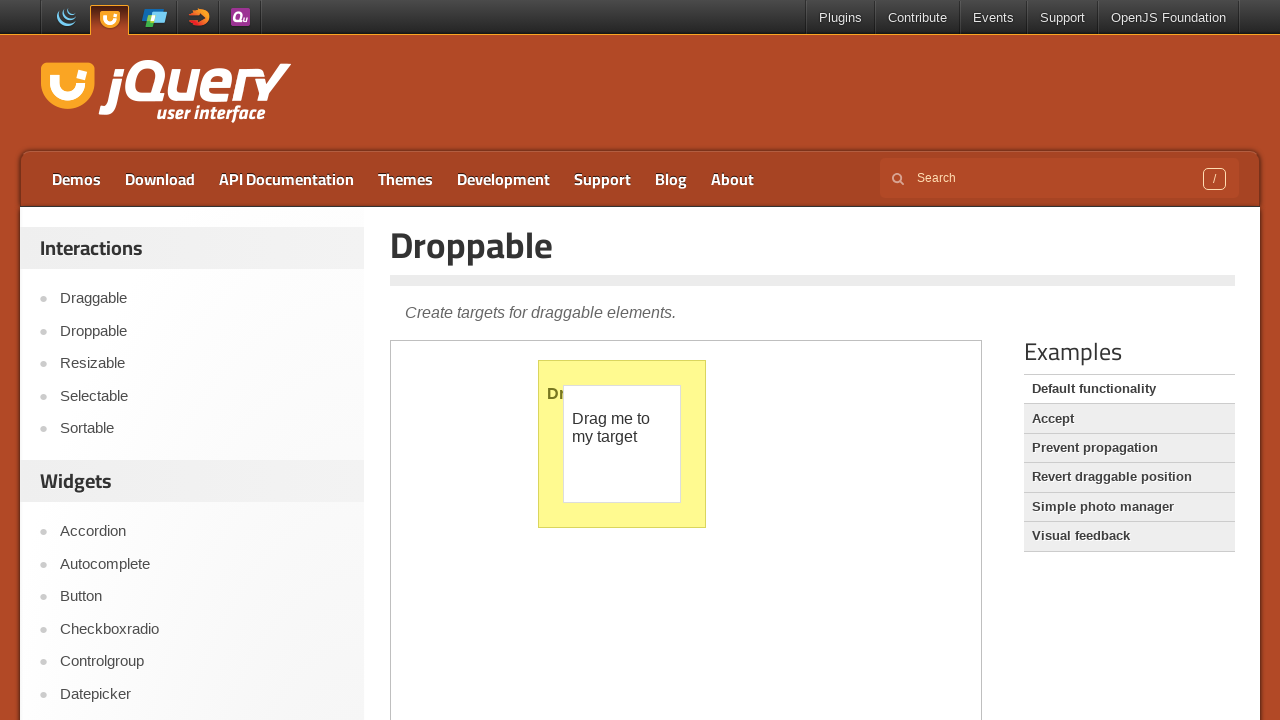